Navigates to GS25 convenience store's event goods page, clicks on the 2+1 promotion tab, and verifies that promotional products are displayed with names and prices.

Starting URL: http://gs25.gsretail.com/gscvs/ko/products/event-goods

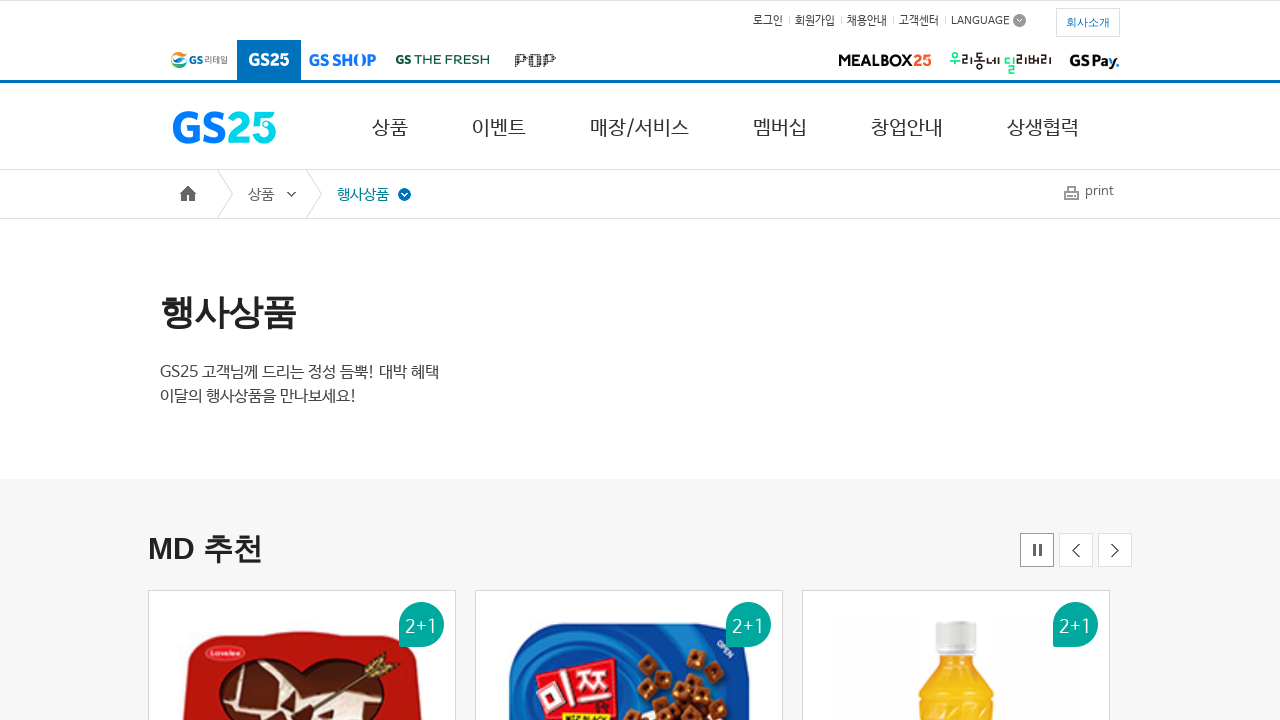

Waited for page to load with networkidle state
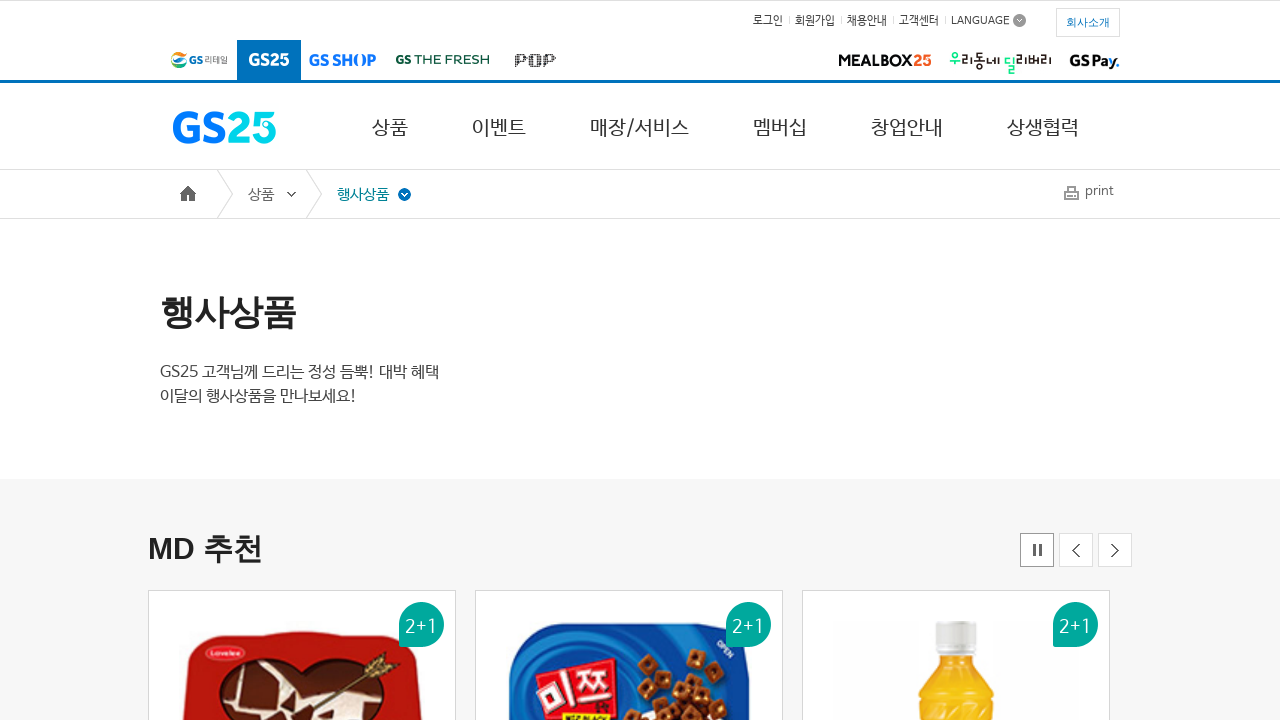

Clicked on the 2+1 promotion tab at (520, 360) on #TWO_TO_ONE
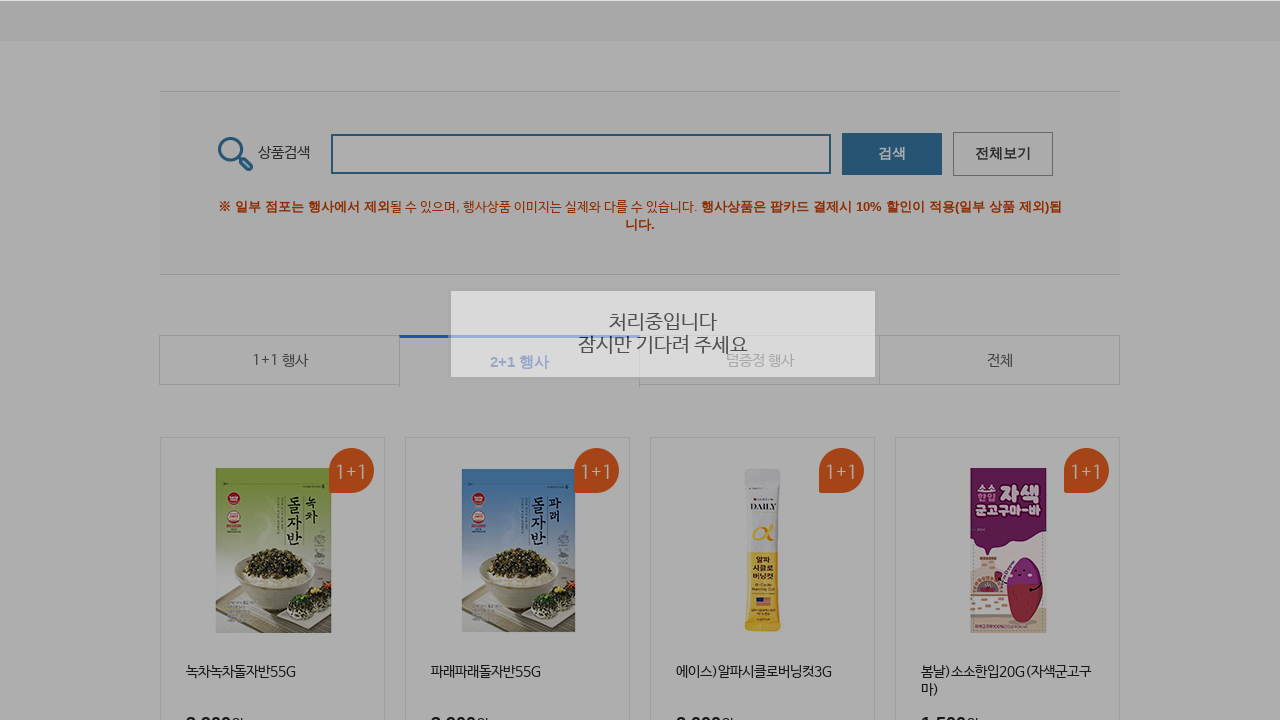

Waited 2 seconds for products to load after clicking tab
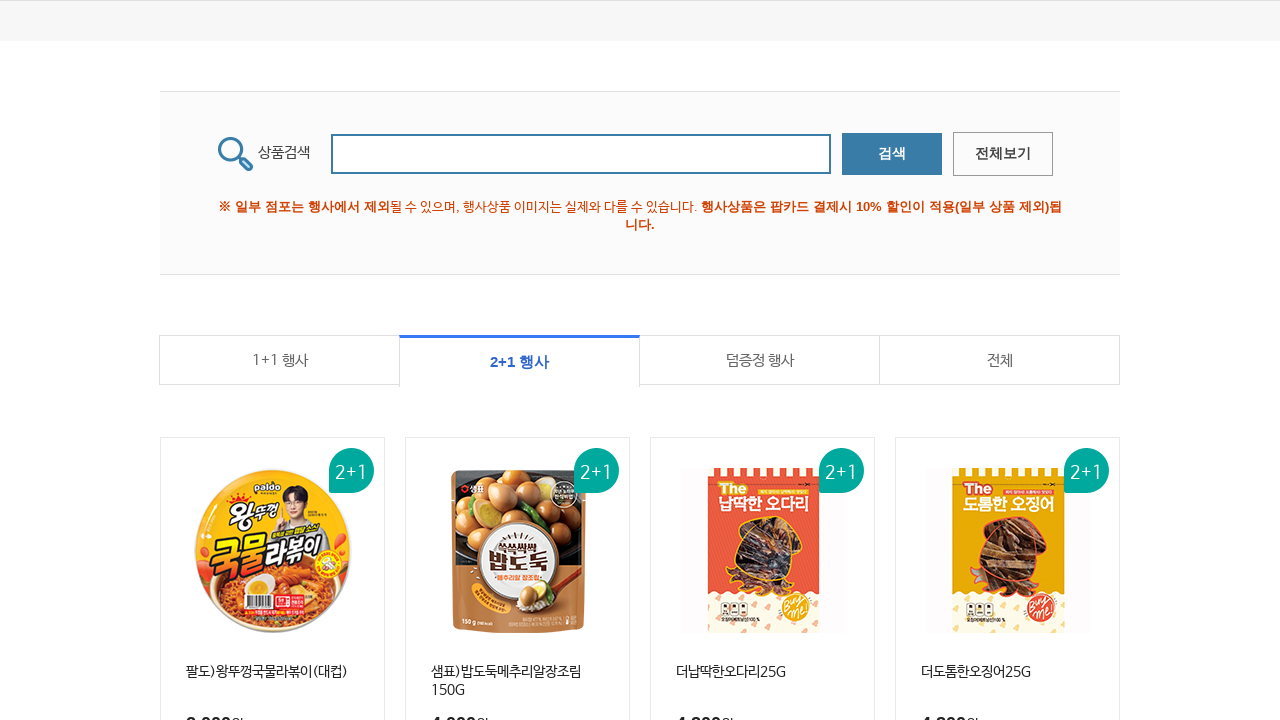

Verified product name element is displayed
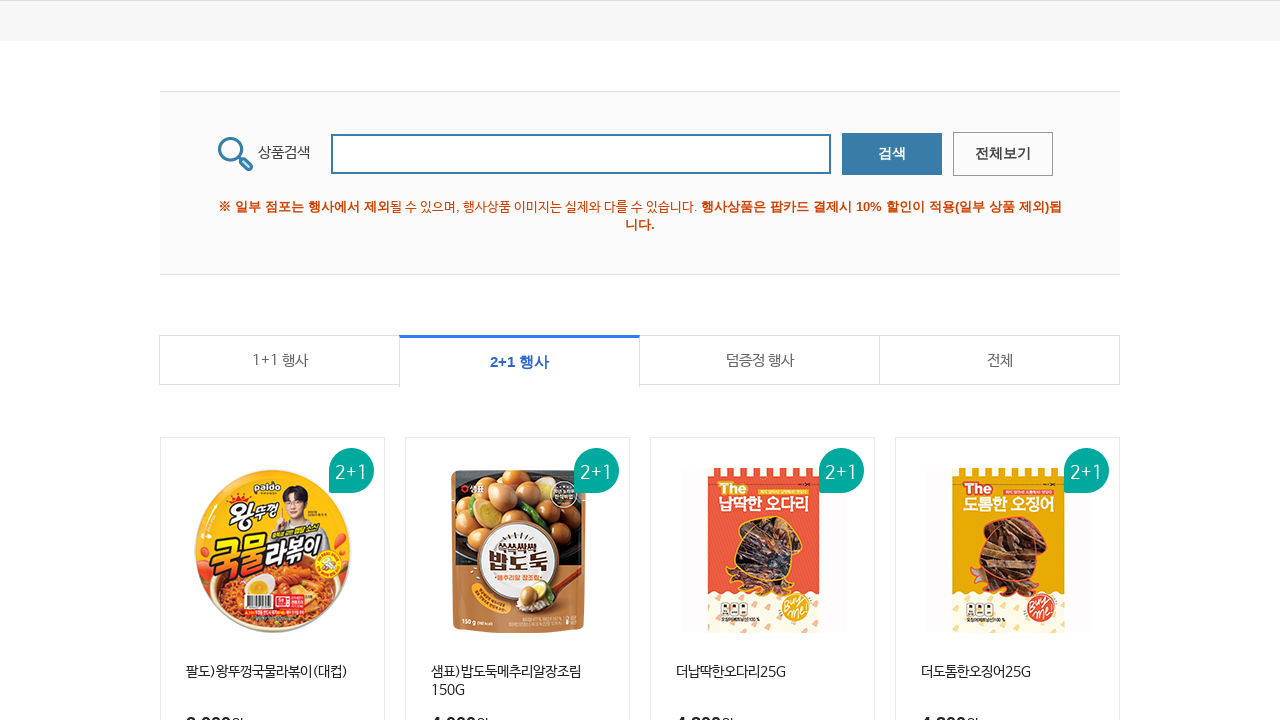

Verified product price element is displayed
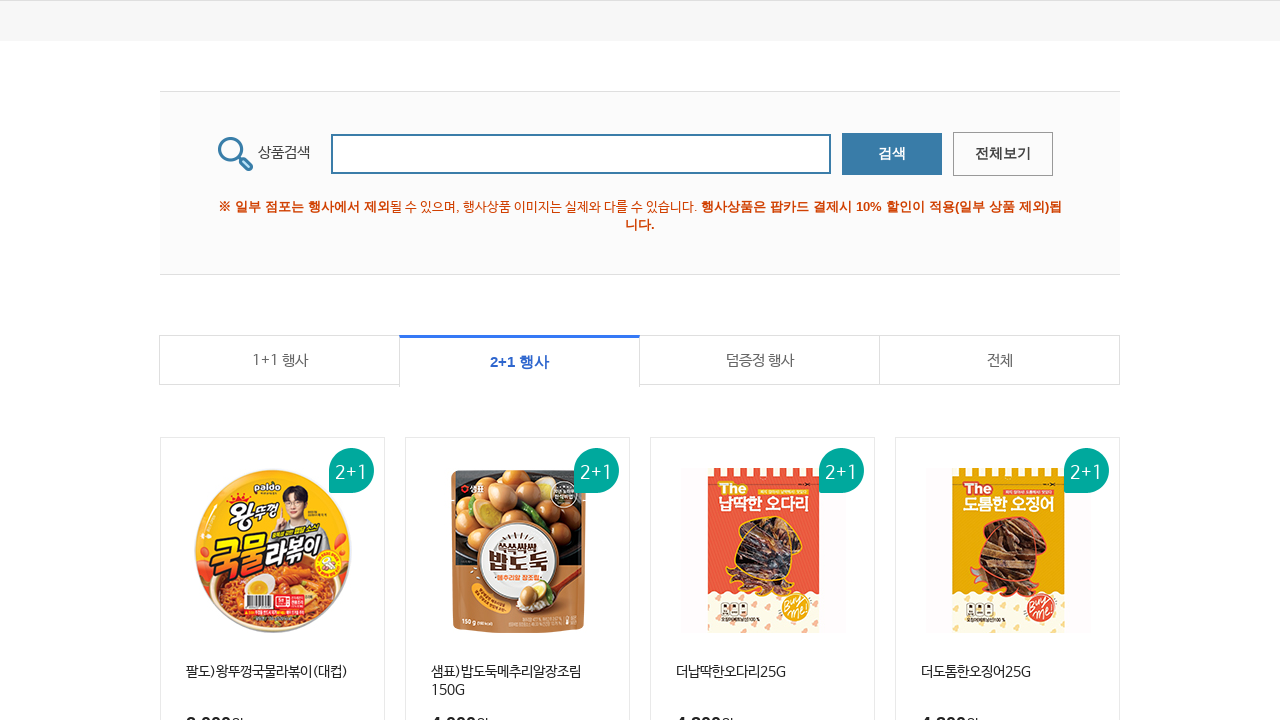

Clicked next page button to navigate to next page of products at (1050, 360) on div:nth-child(5) > div > a.next
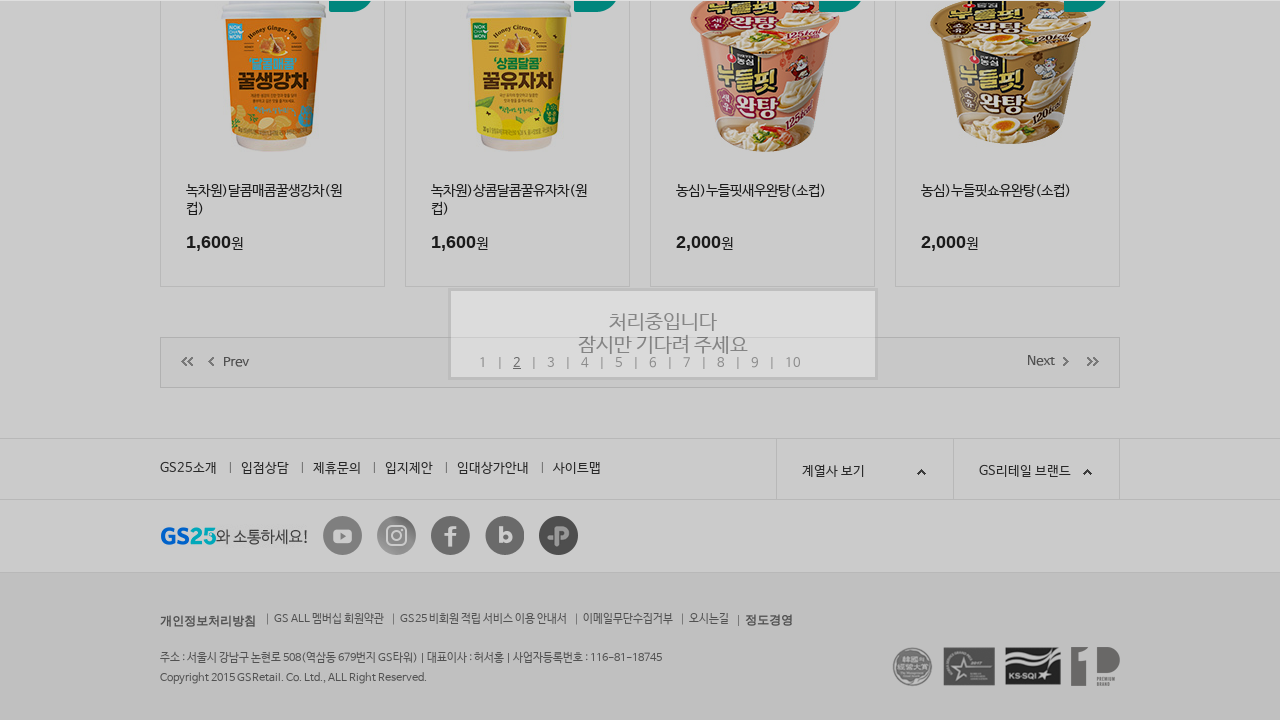

Waited 2 seconds for next page products to load
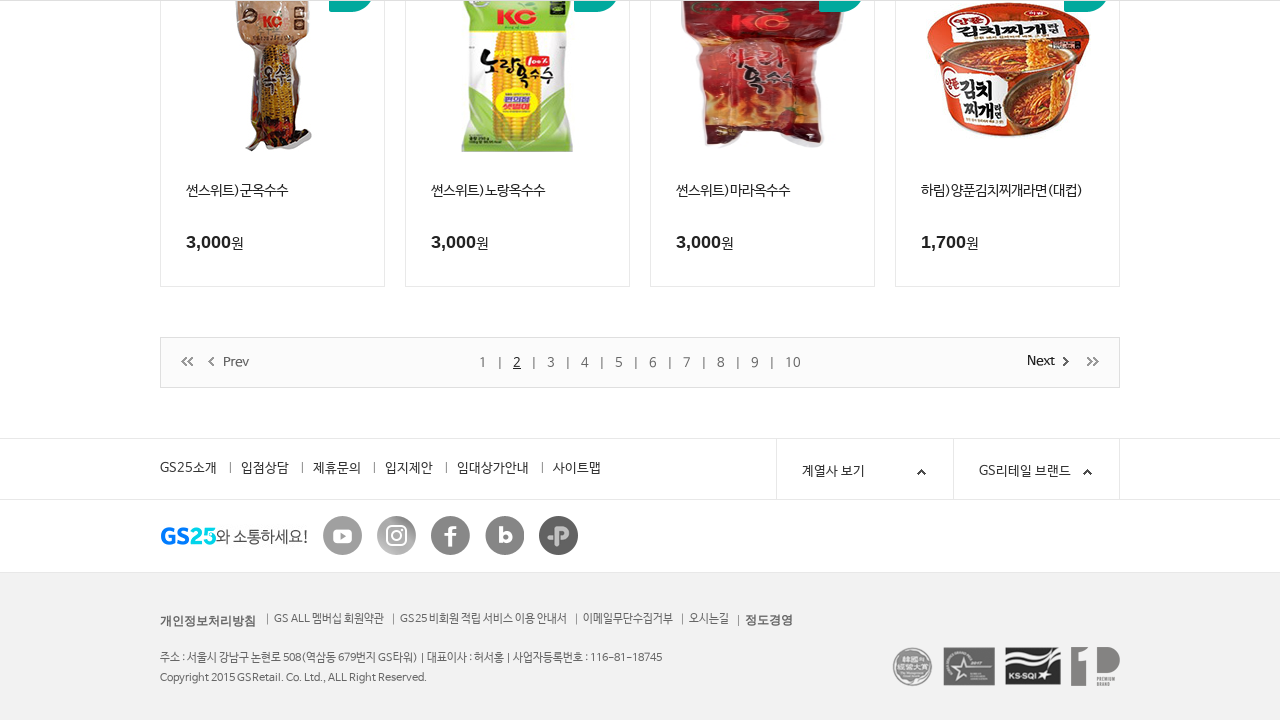

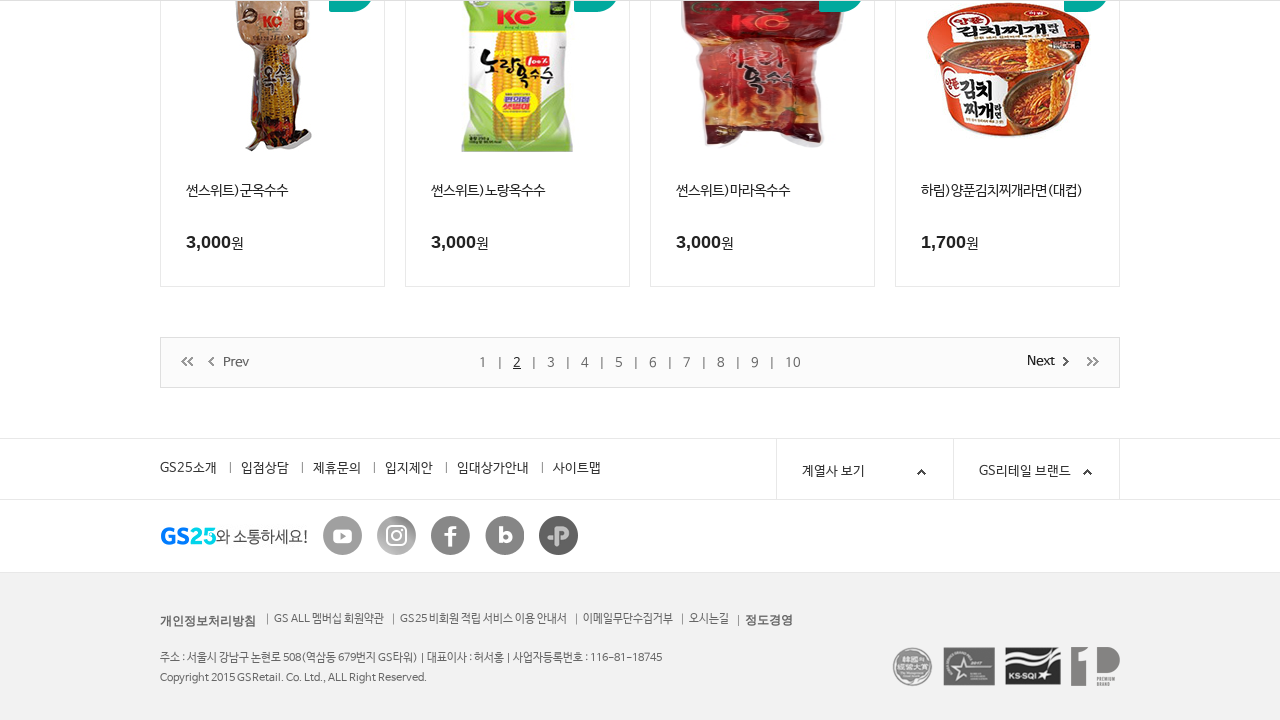